Tests various checkbox interactions including basic checkboxes, notification checkboxes, tri-state checkboxes, toggle switches, and multi-select dropdown checkboxes on a demo page

Starting URL: https://leafground.com/checkbox.xhtml

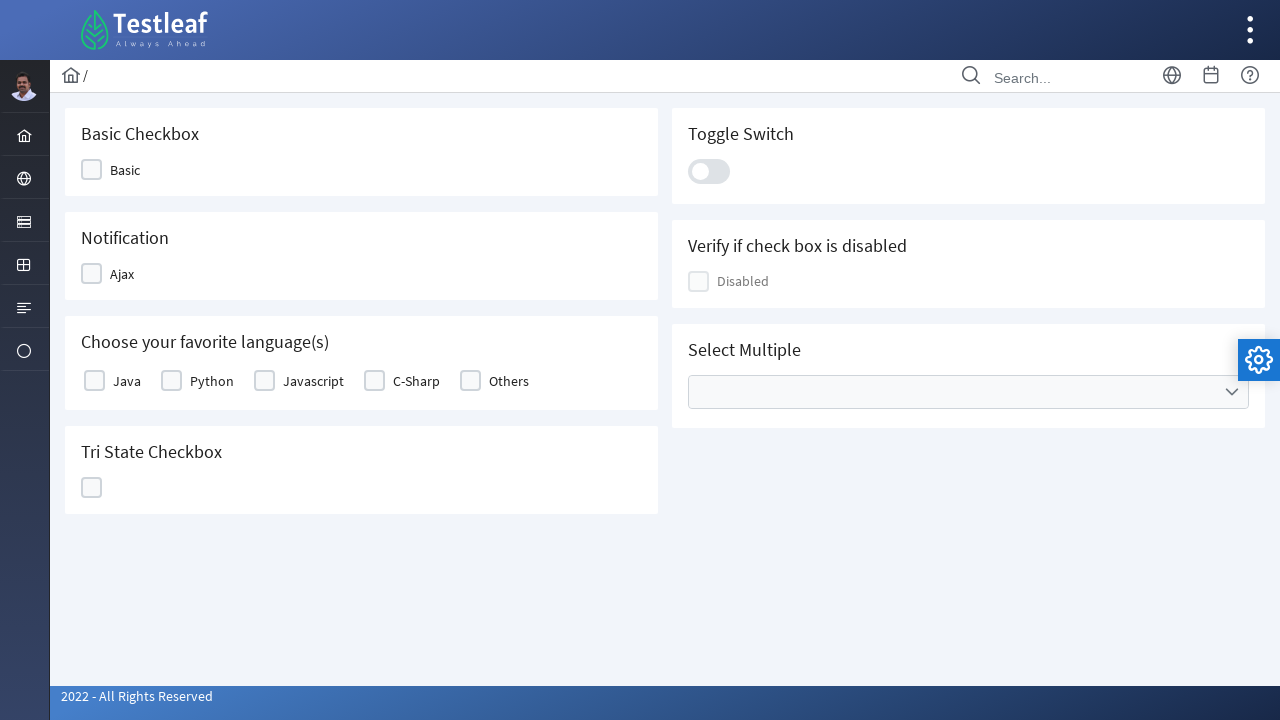

Clicked basic checkbox at (92, 170) on (//div[@class='ui-selectbooleancheckbox ui-chkbox ui-widget']/div)[2]
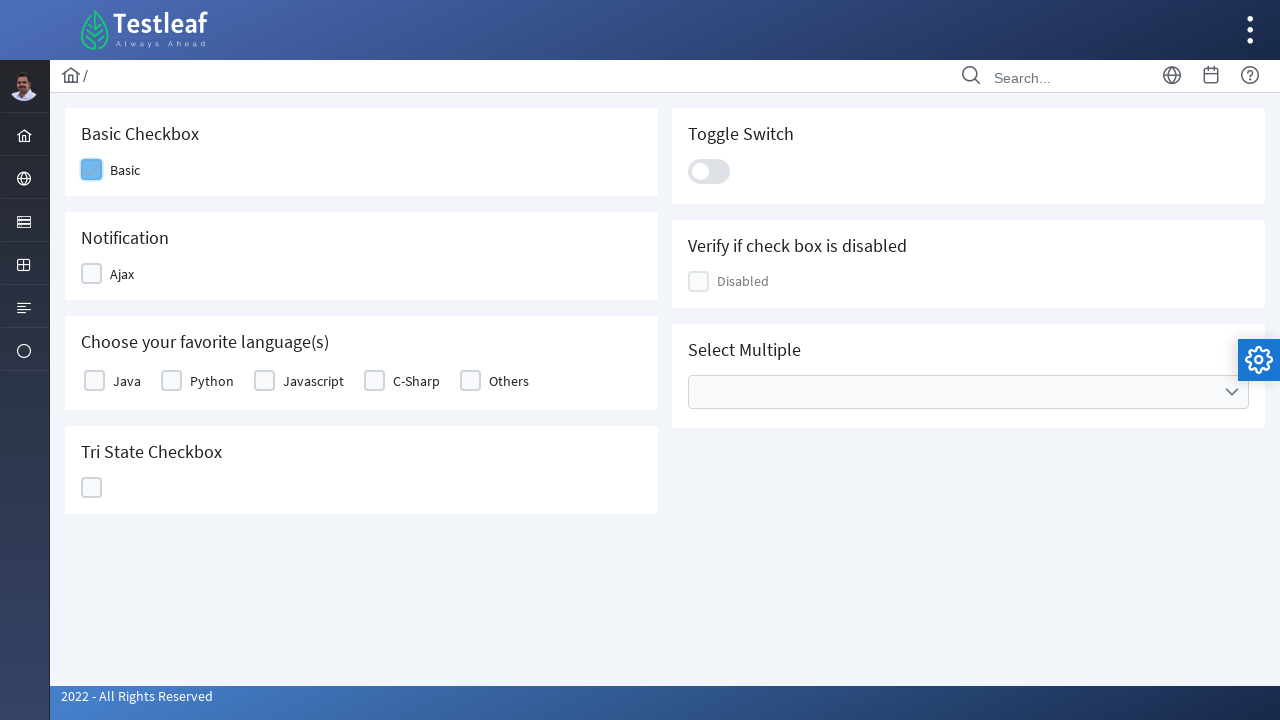

Clicked notification checkbox at (92, 274) on (//div[contains(@id,'j_idt87:j_idt91')]/div)[2]
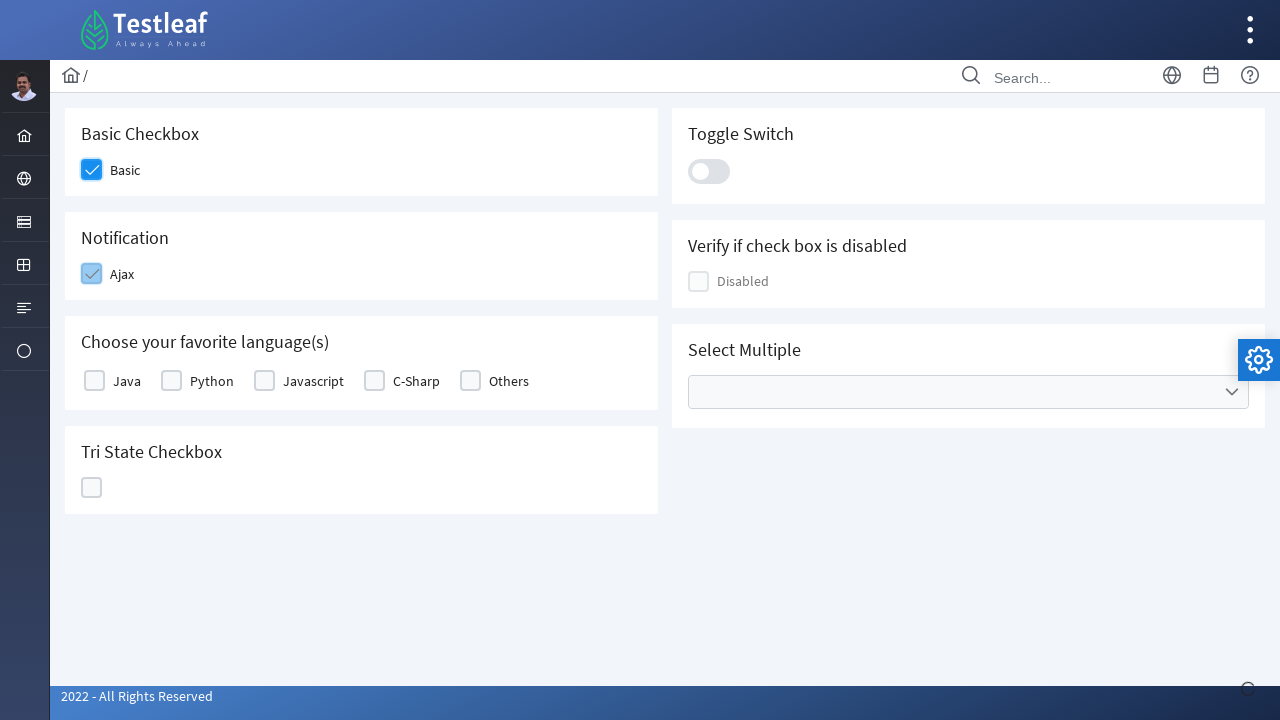

Notification message appeared
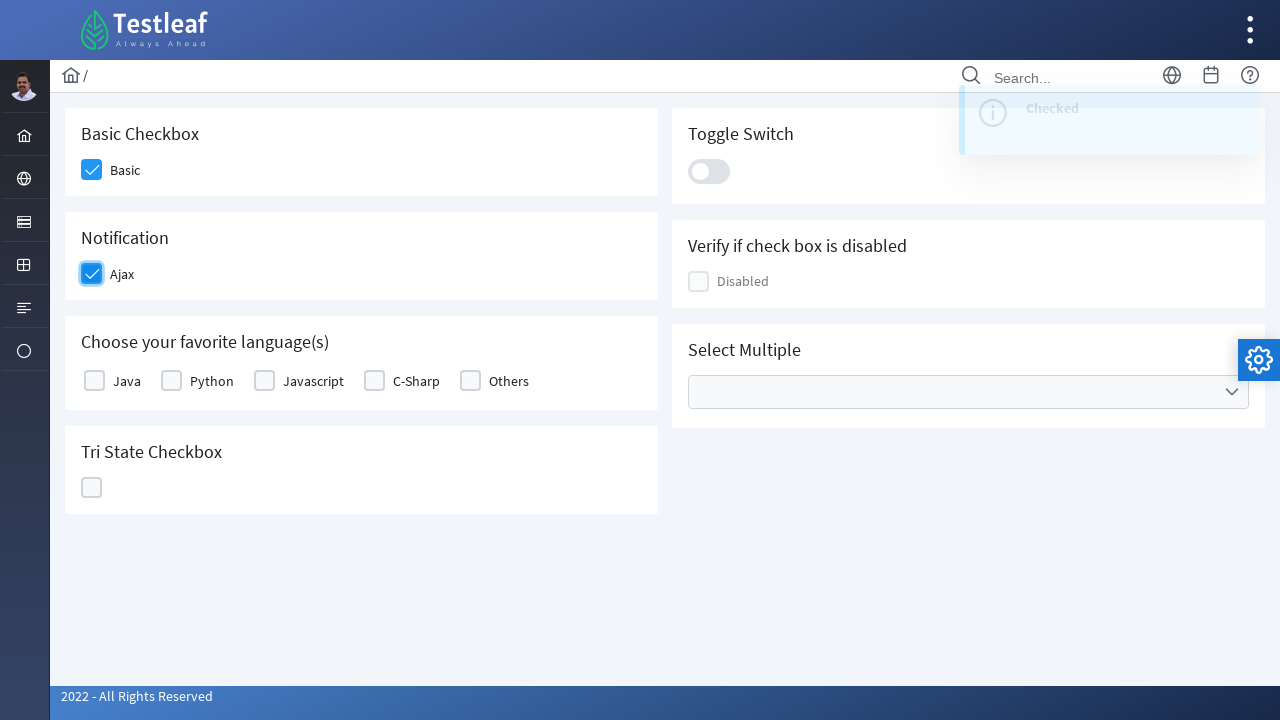

Clicked another checkbox at (94, 381) on (//div[@class='ui-chkbox ui-widget'])[1]/div[2]
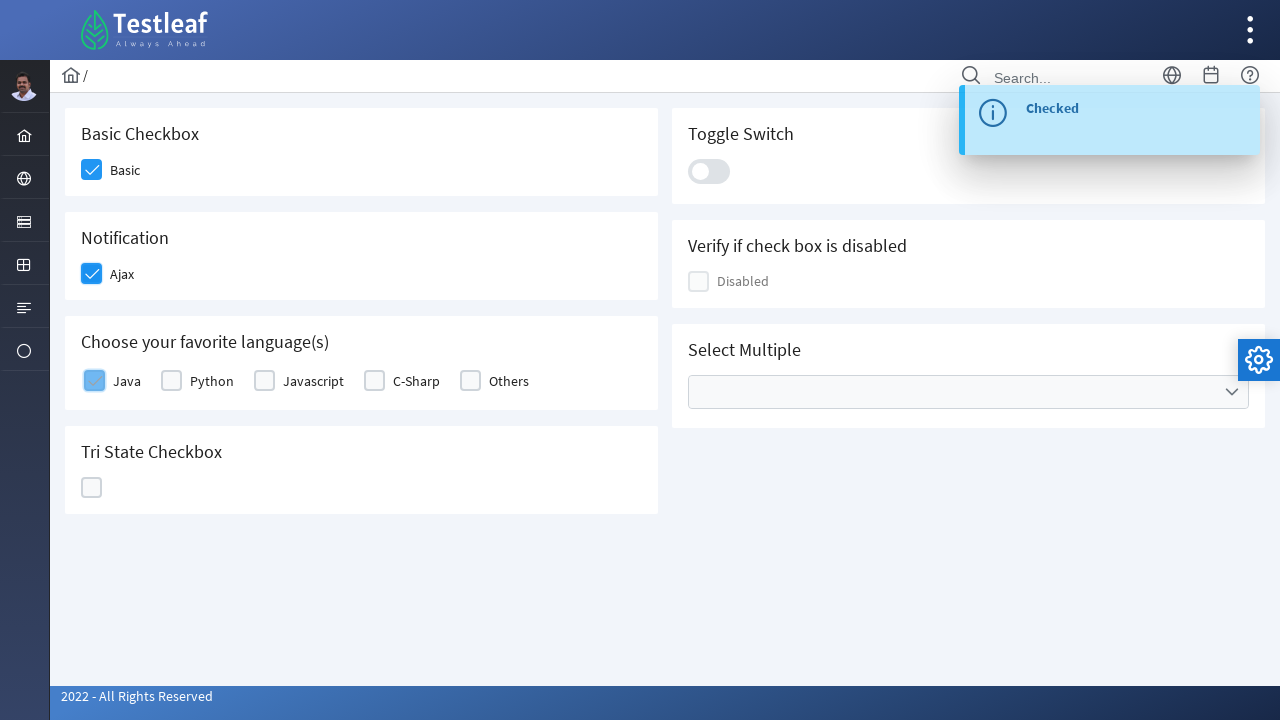

Clicked tri-state checkbox at (92, 488) on xpath=//div[@id='j_idt87:ajaxTriState']/div[2]
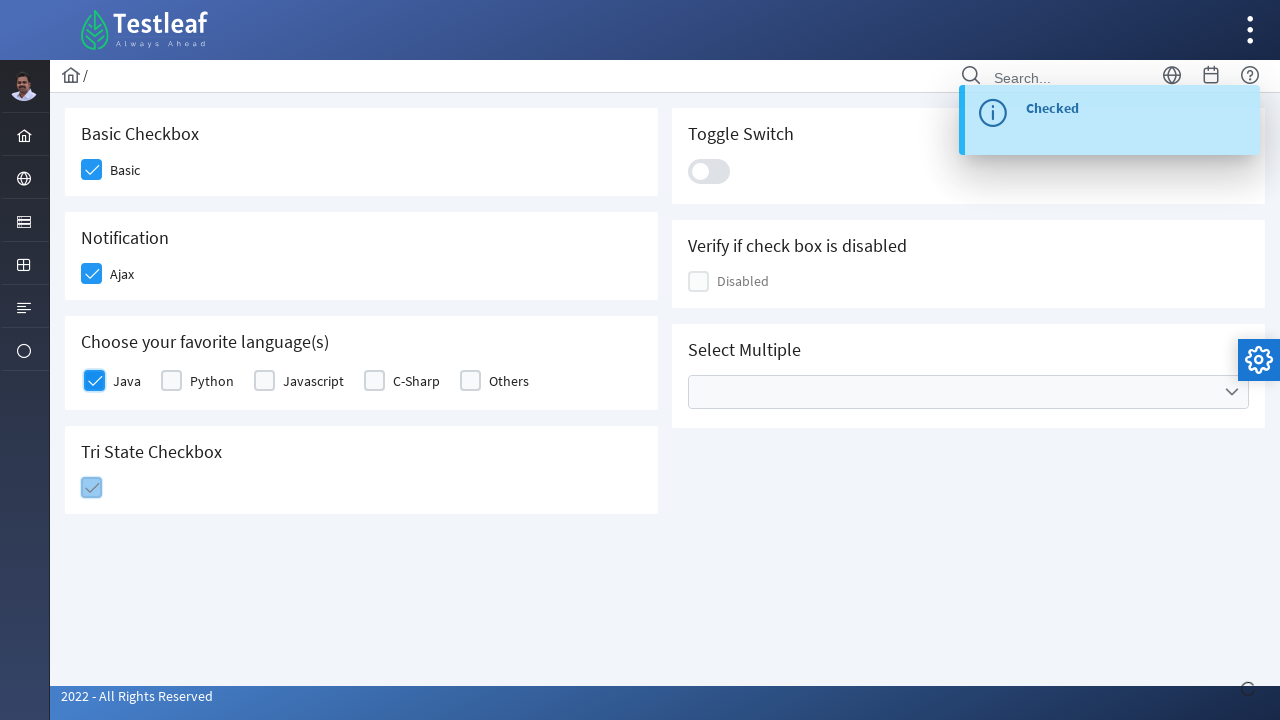

Clicked toggle switch at (709, 171) on xpath=//div[@class='ui-toggleswitch-slider']
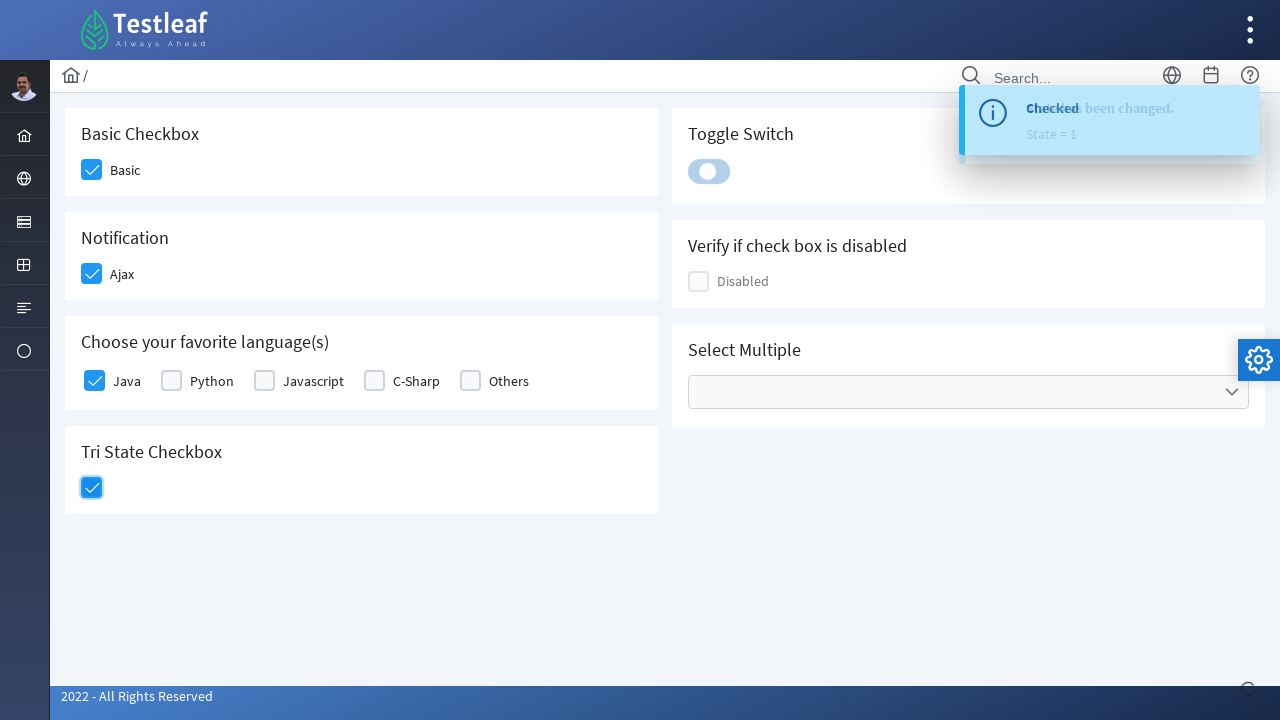

Alert message displayed
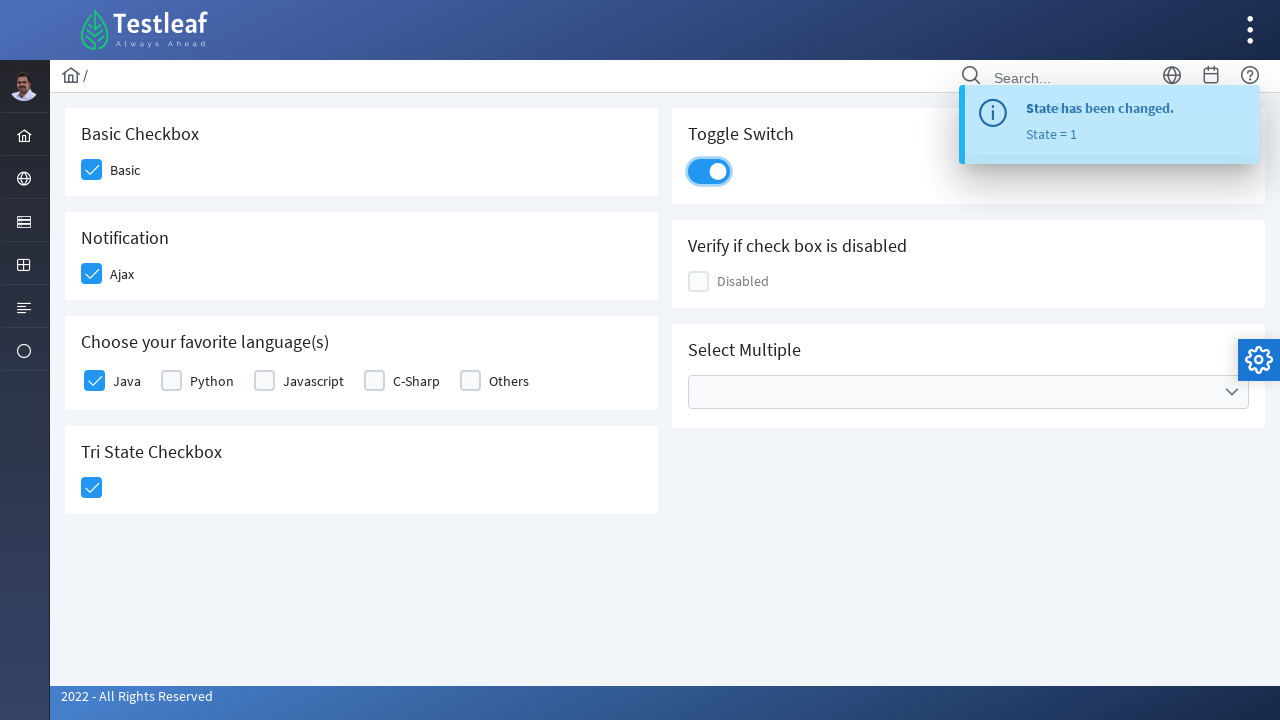

Opened multi-select dropdown at (1232, 392) on xpath=//span[@class='ui-icon ui-icon-triangle-1-s']
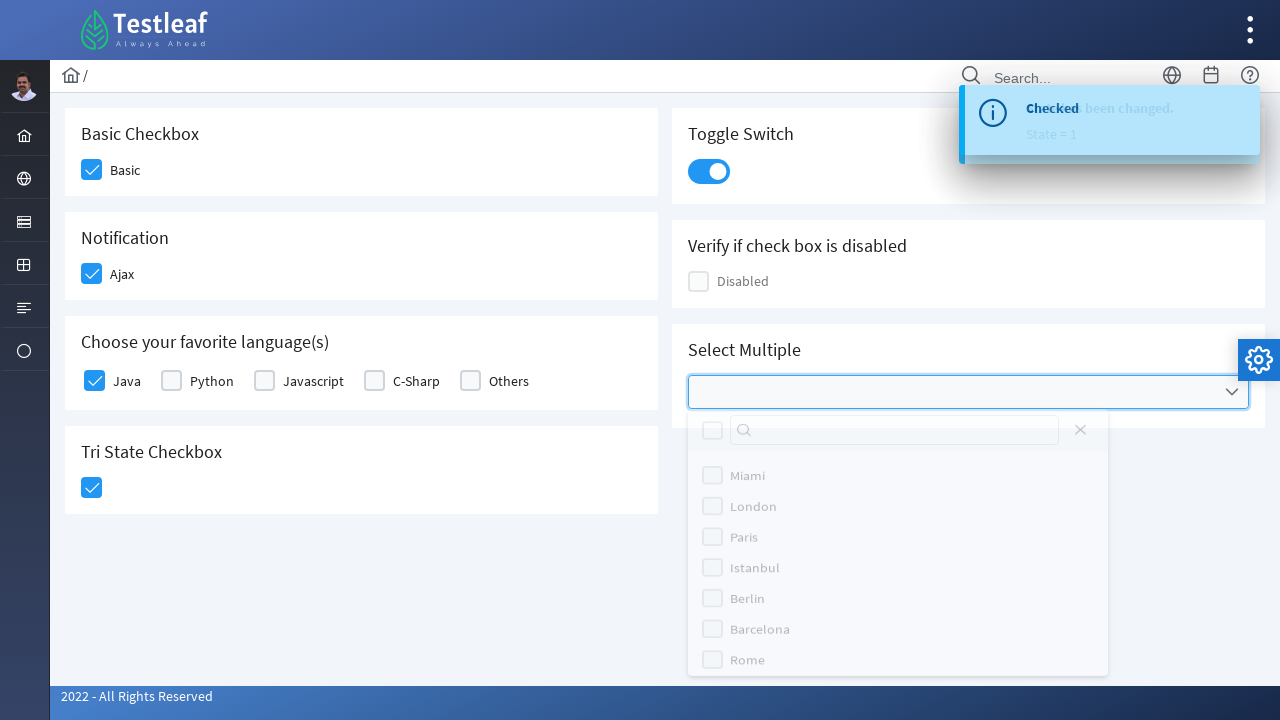

Dropdown options loaded
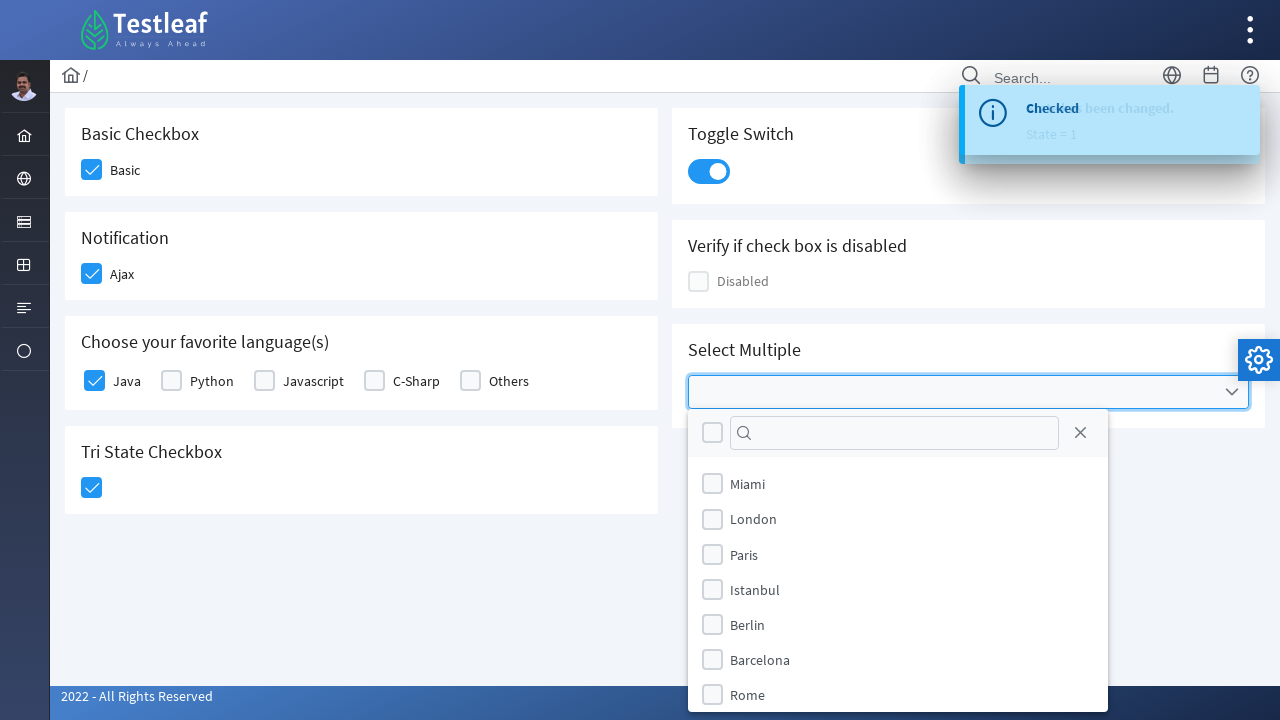

Clicked London option in multi-select dropdown at (712, 519) on ((//label[text()='London'])[2]/preceding::div)[last()]
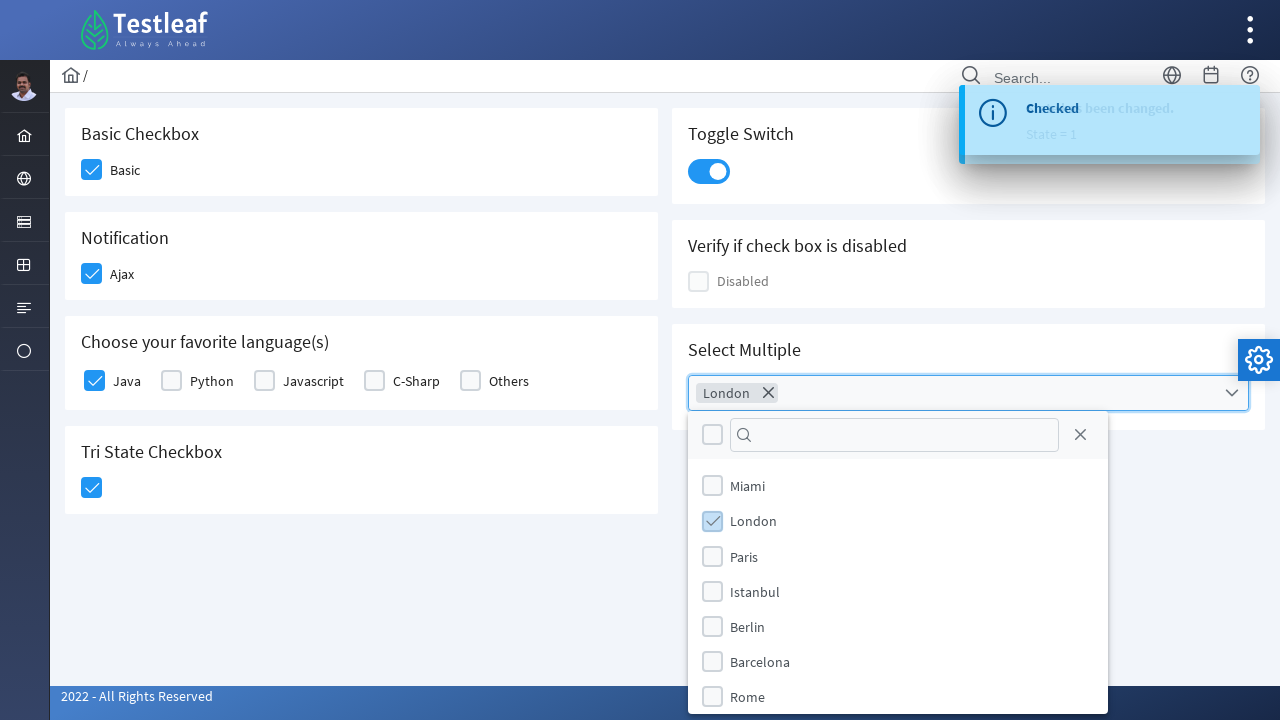

Closed the multi-select dropdown at (1080, 435) on xpath=//a[@class='ui-selectcheckboxmenu-close ui-corner-all']
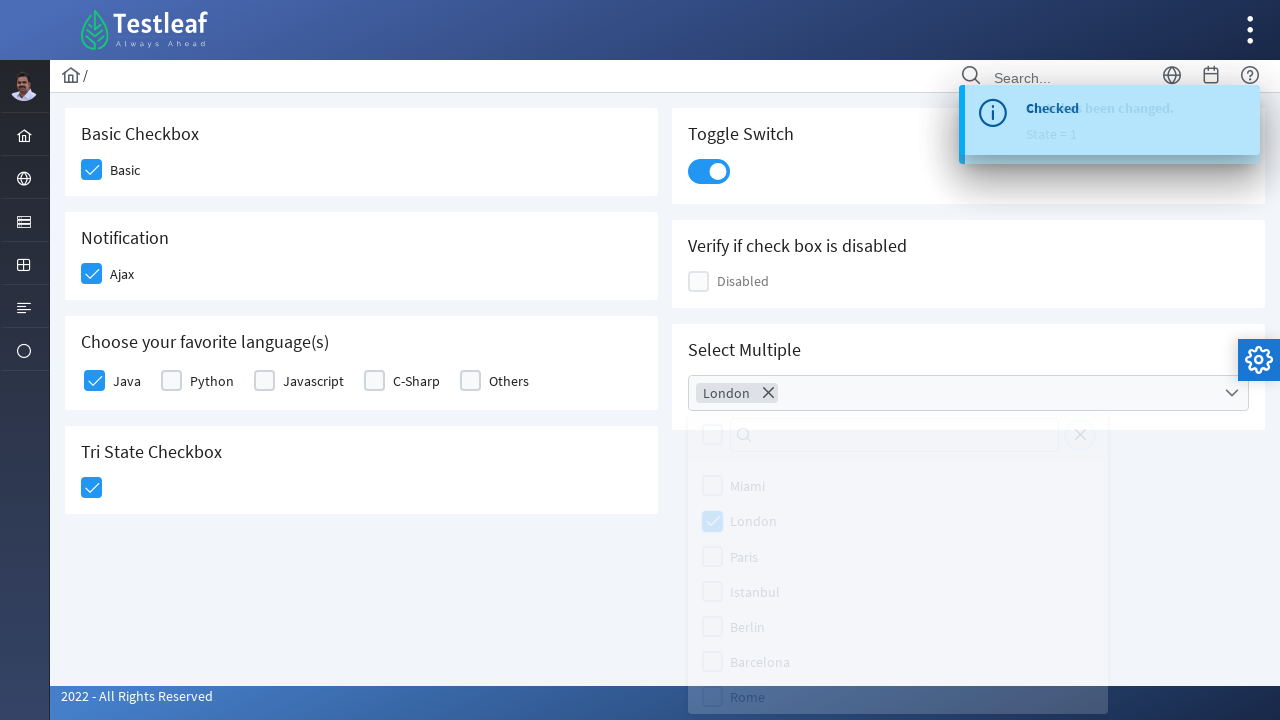

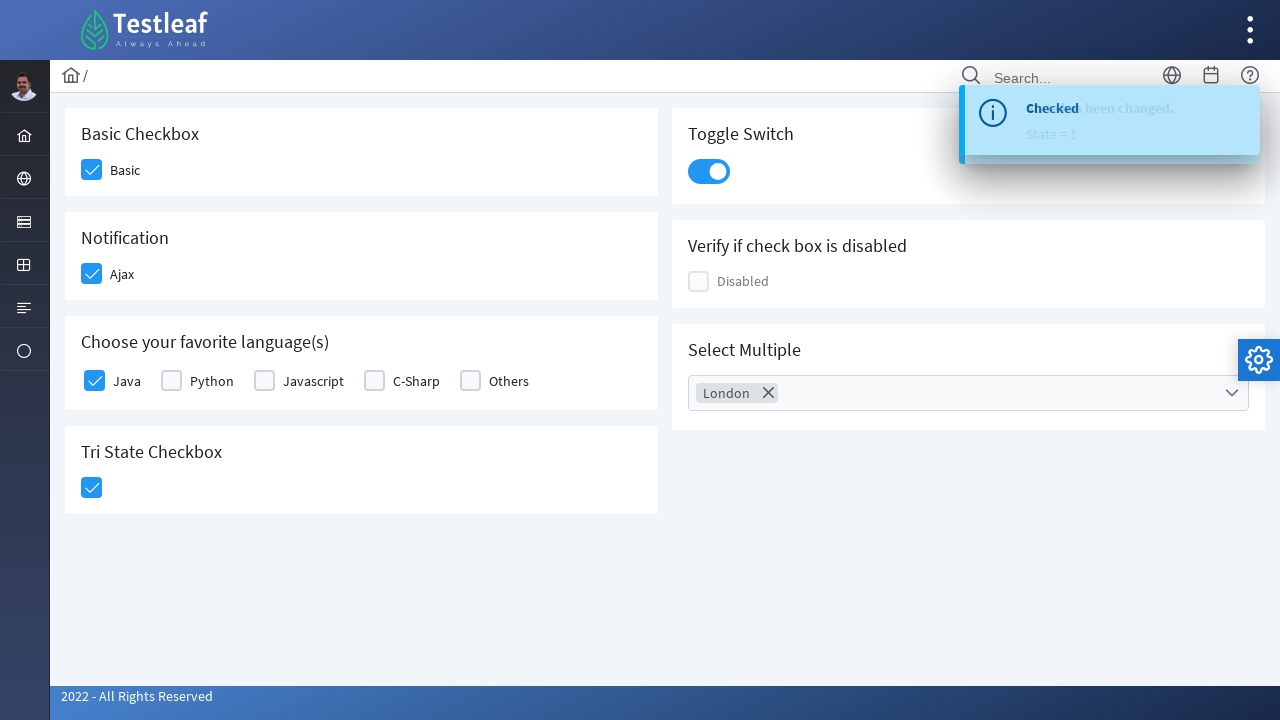